Tests JavaScript alert functionality by triggering a prompt alert, entering text, and accepting it

Starting URL: https://the-internet.herokuapp.com/javascript_alerts

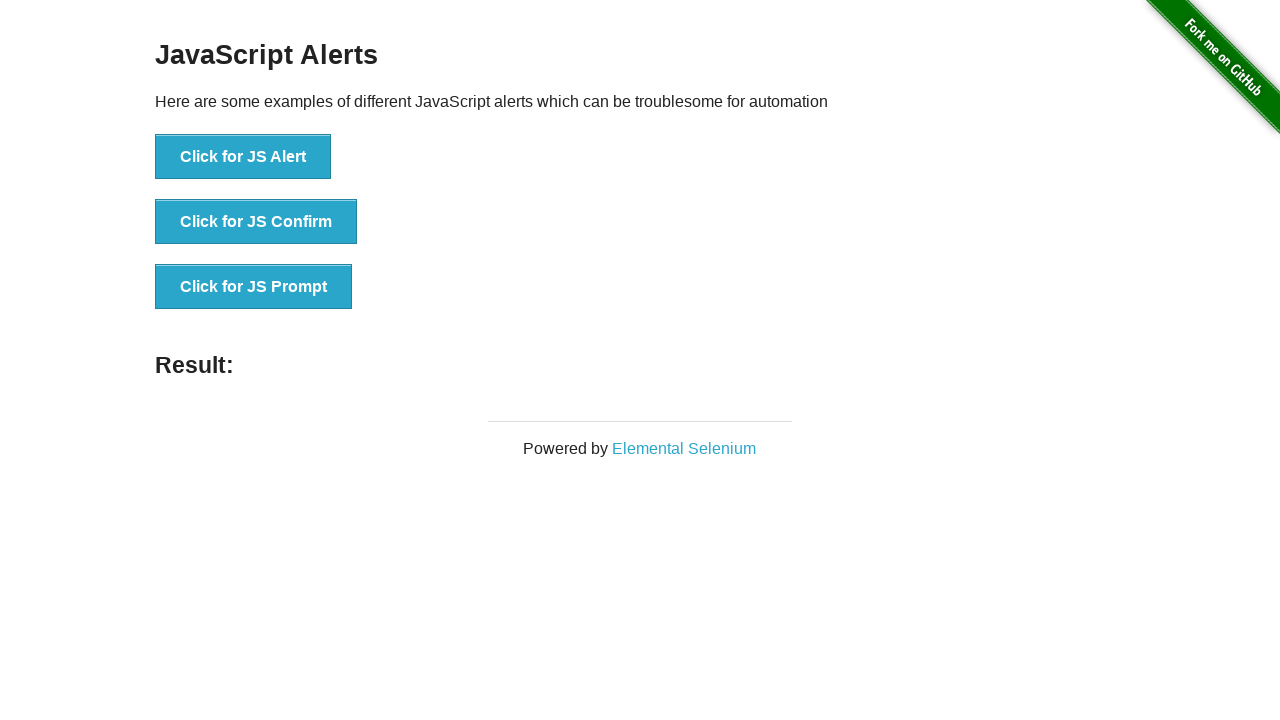

Clicked button to trigger JS Prompt alert at (254, 287) on xpath=//button[text()='Click for JS Prompt']
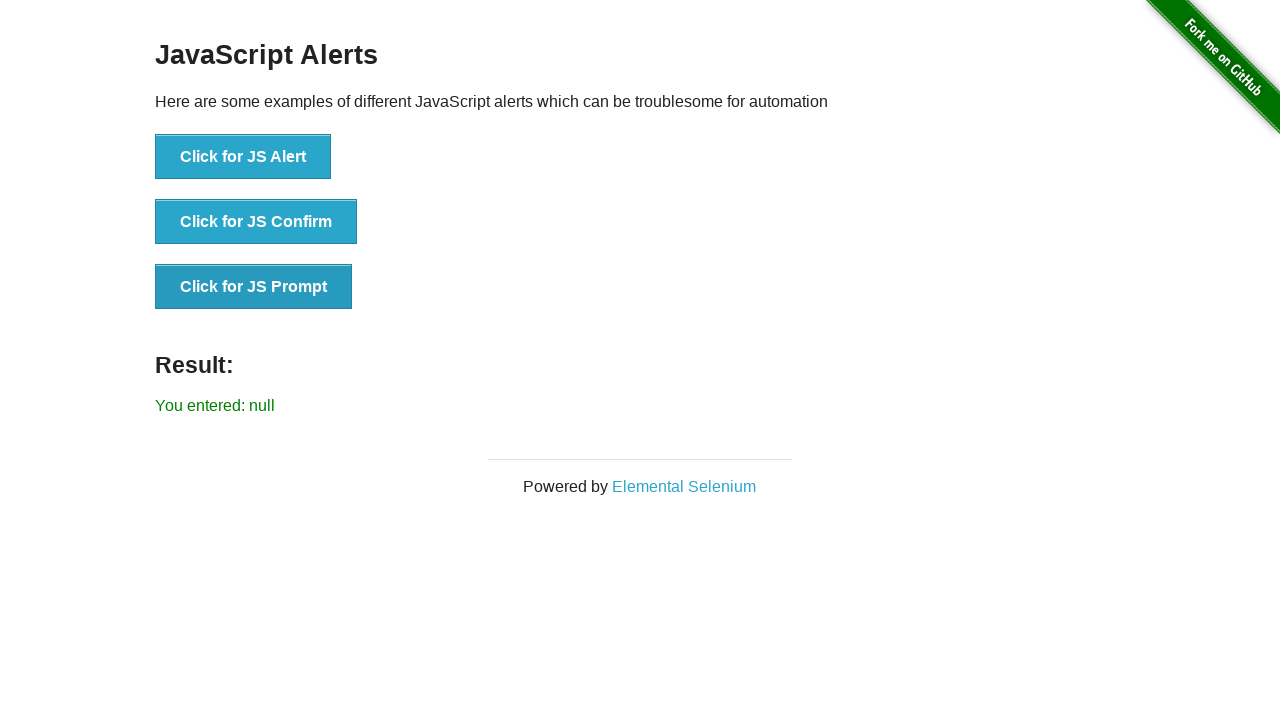

Set up dialog handler to accept prompt with text 'Welcome'
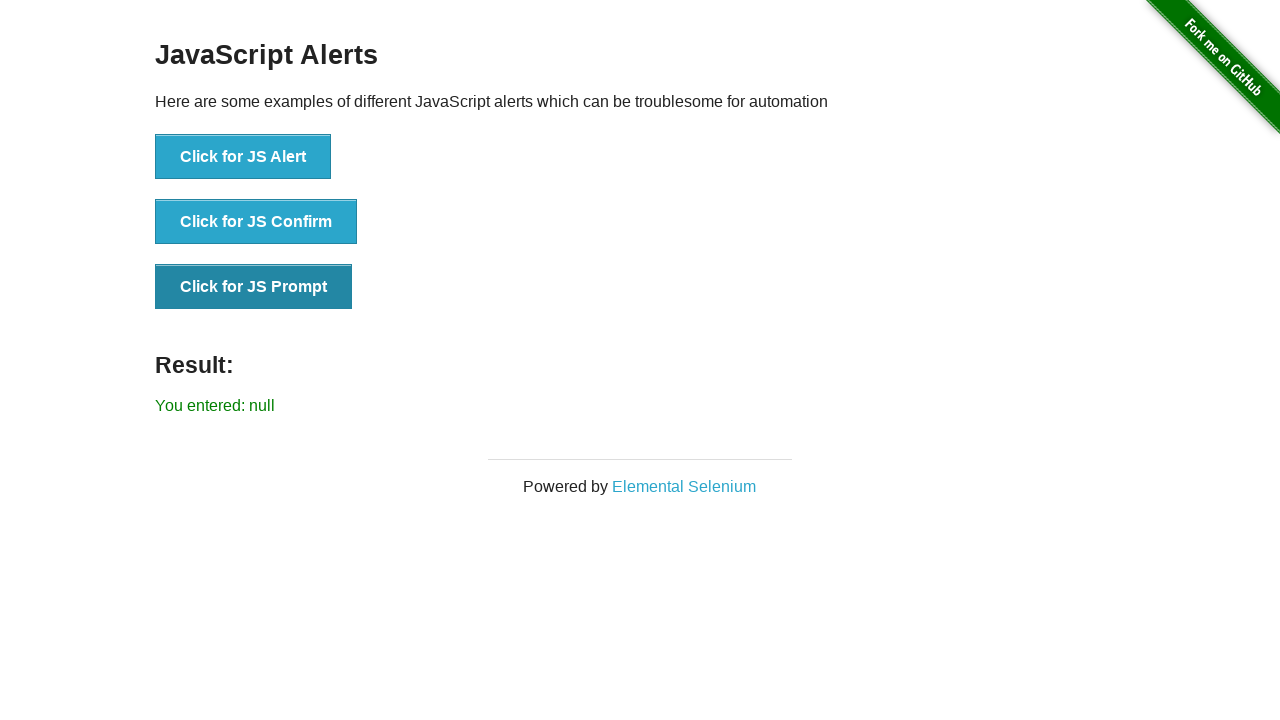

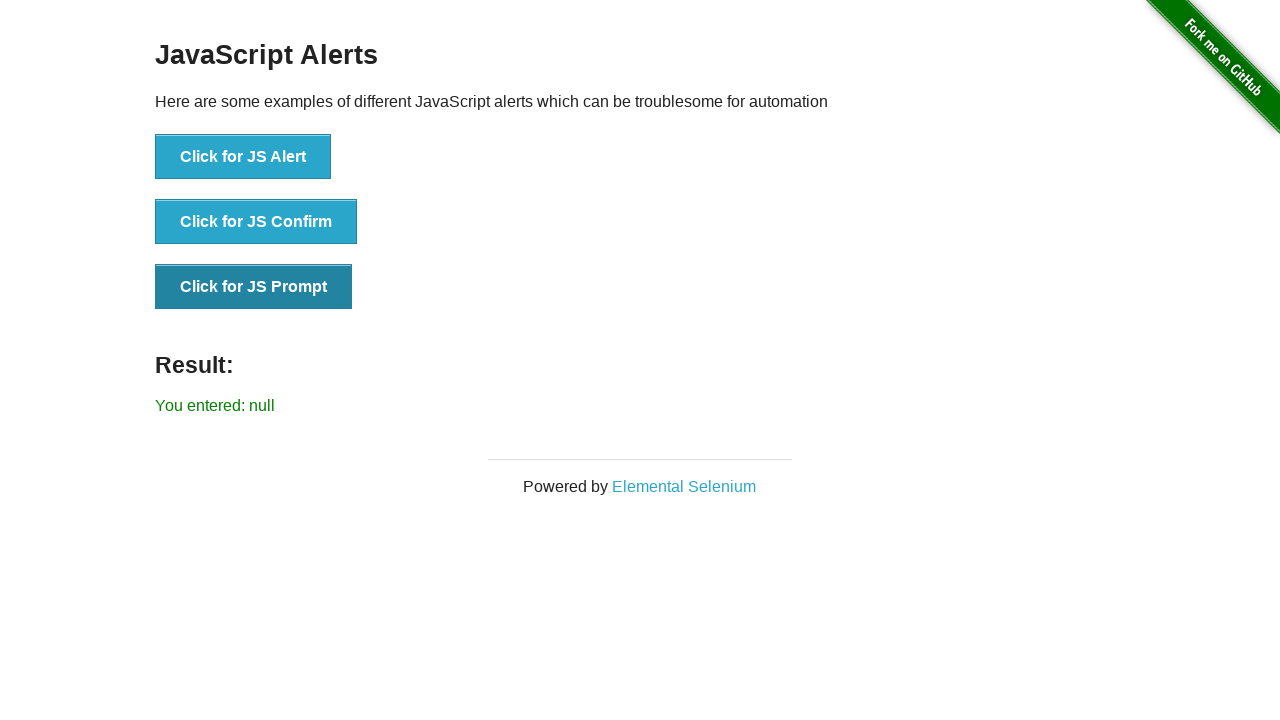